Tests drag and drop functionality on jQuery UI demo page by dragging a draggable element to a droppable target

Starting URL: https://jqueryui.com/droppable/

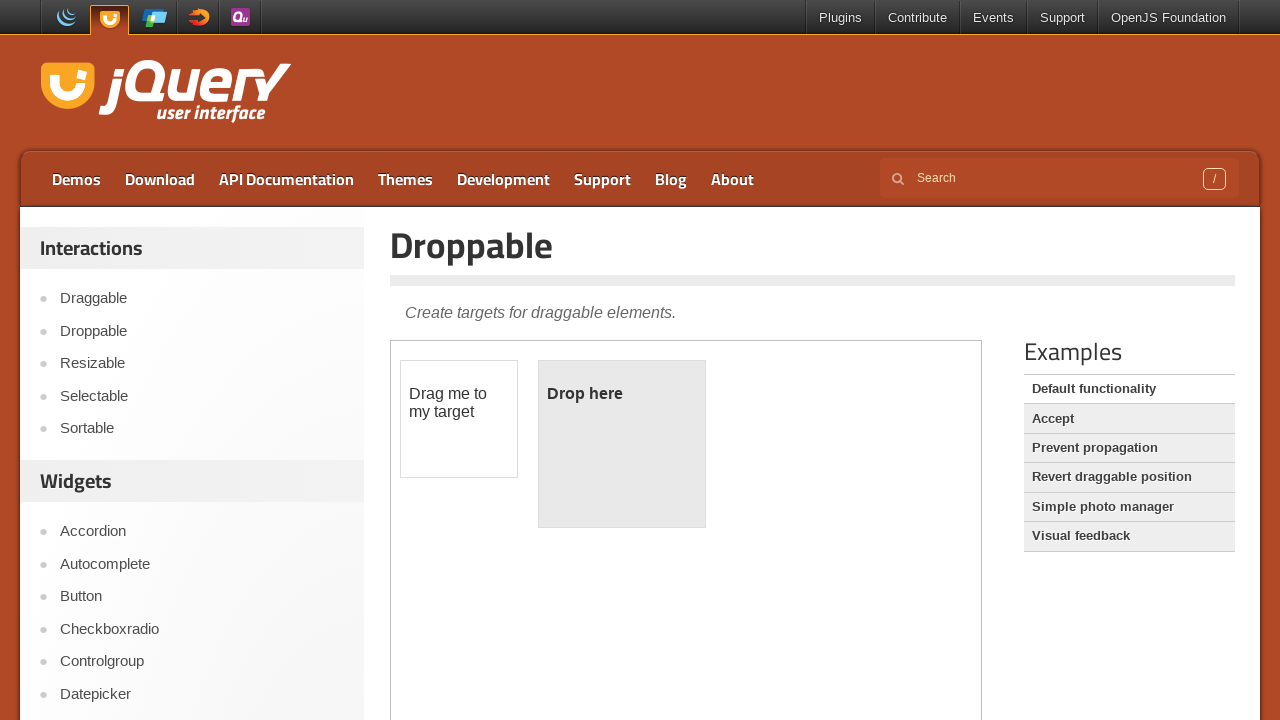

Located iframe containing drag and drop demo
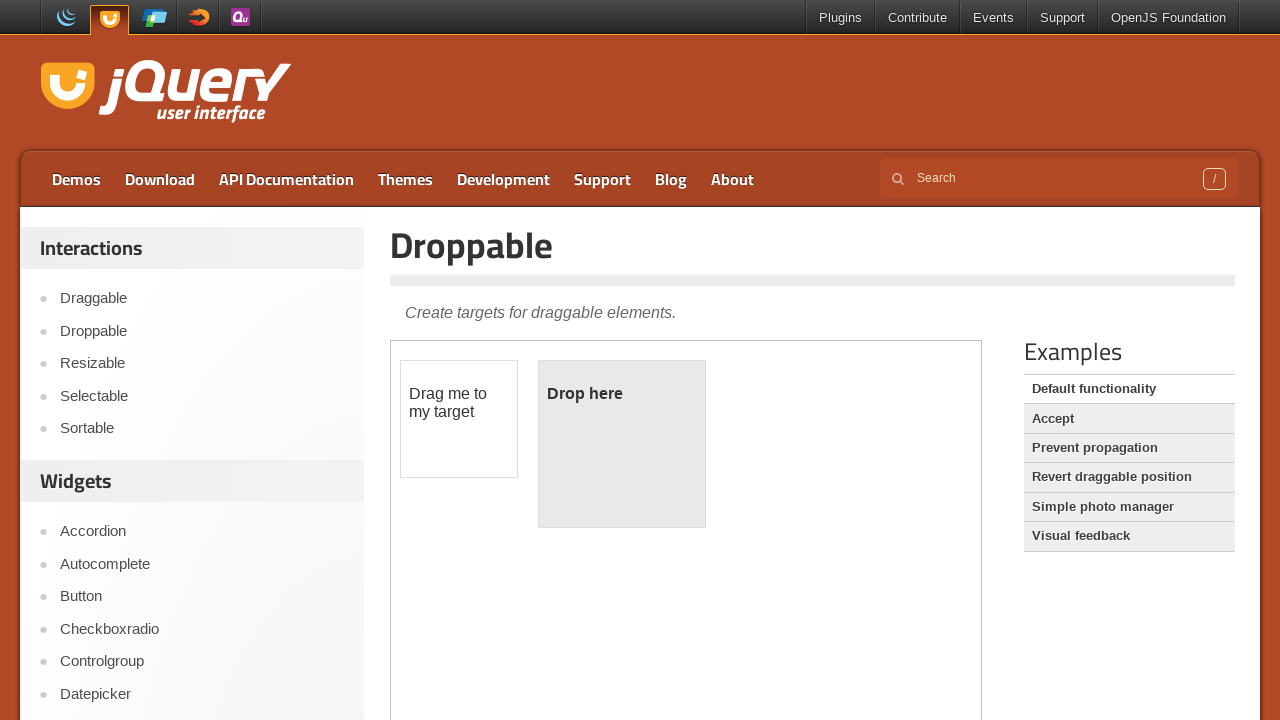

Located draggable source element
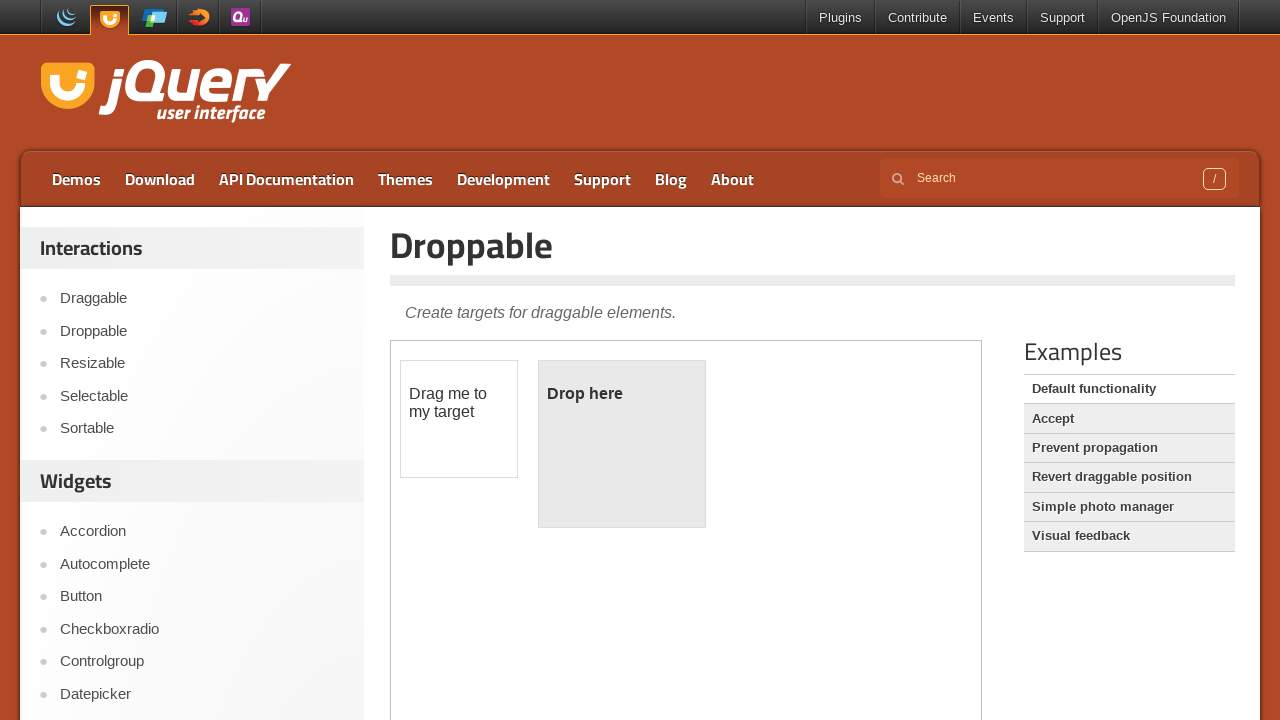

Located droppable target element
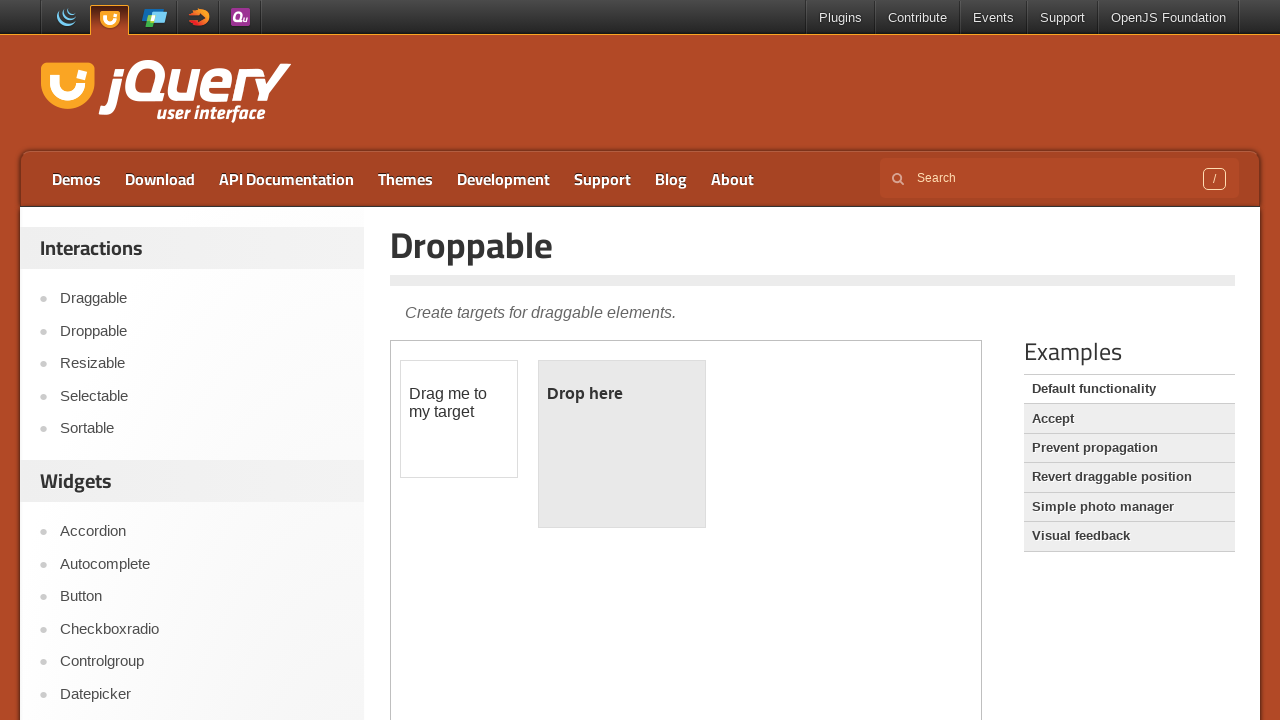

Dragged source element to droppable target at (622, 444)
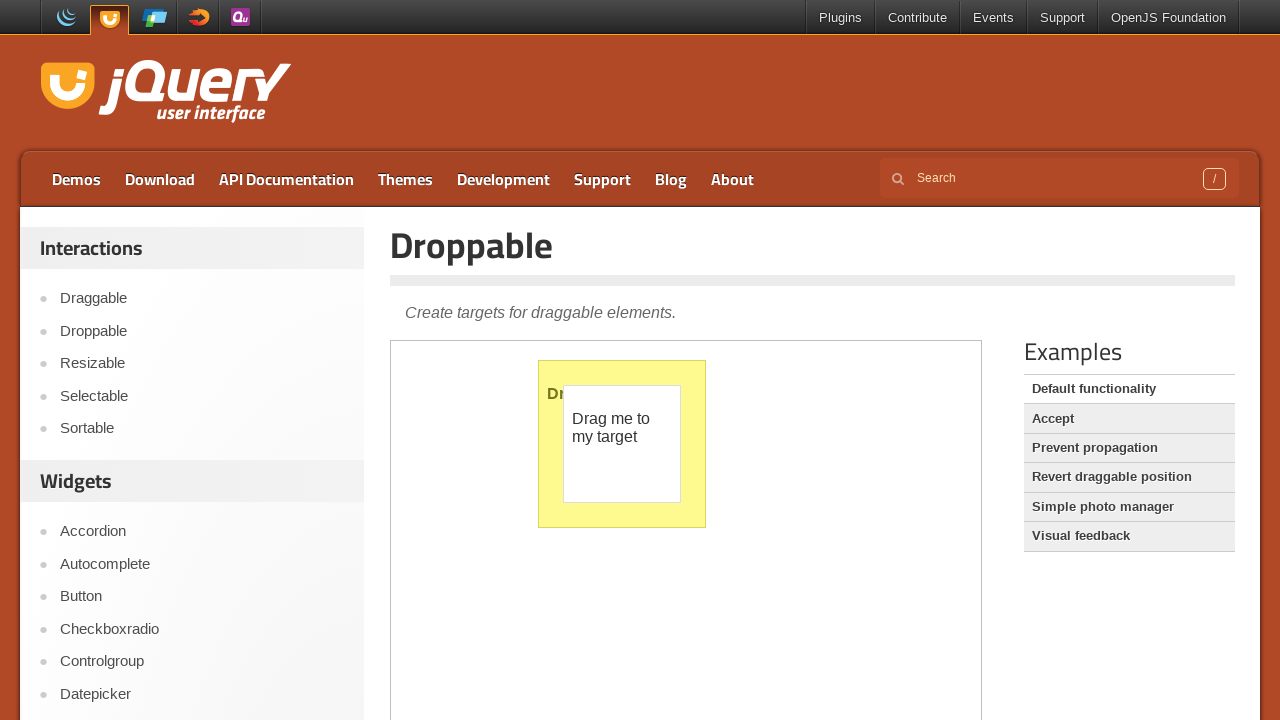

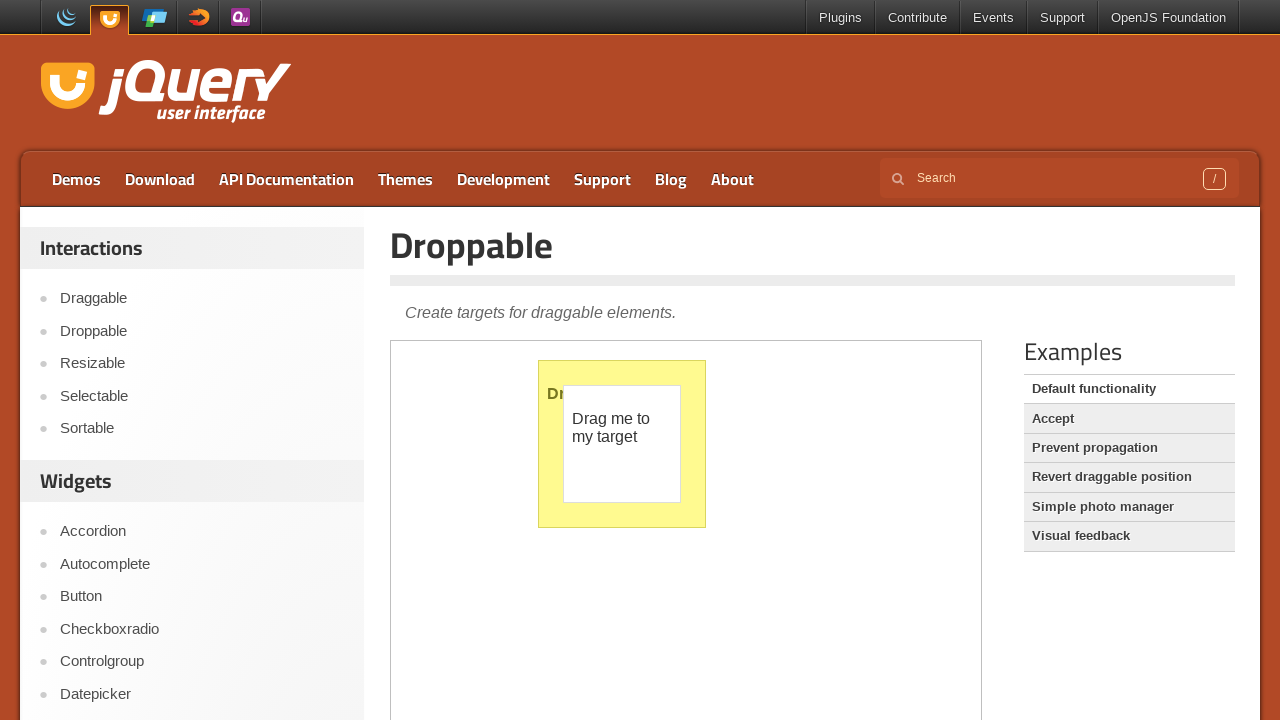